Navigates to a nested frames demo page and interacts with nested iframe elements to access content in the middle frame

Starting URL: https://the-internet.herokuapp.com/

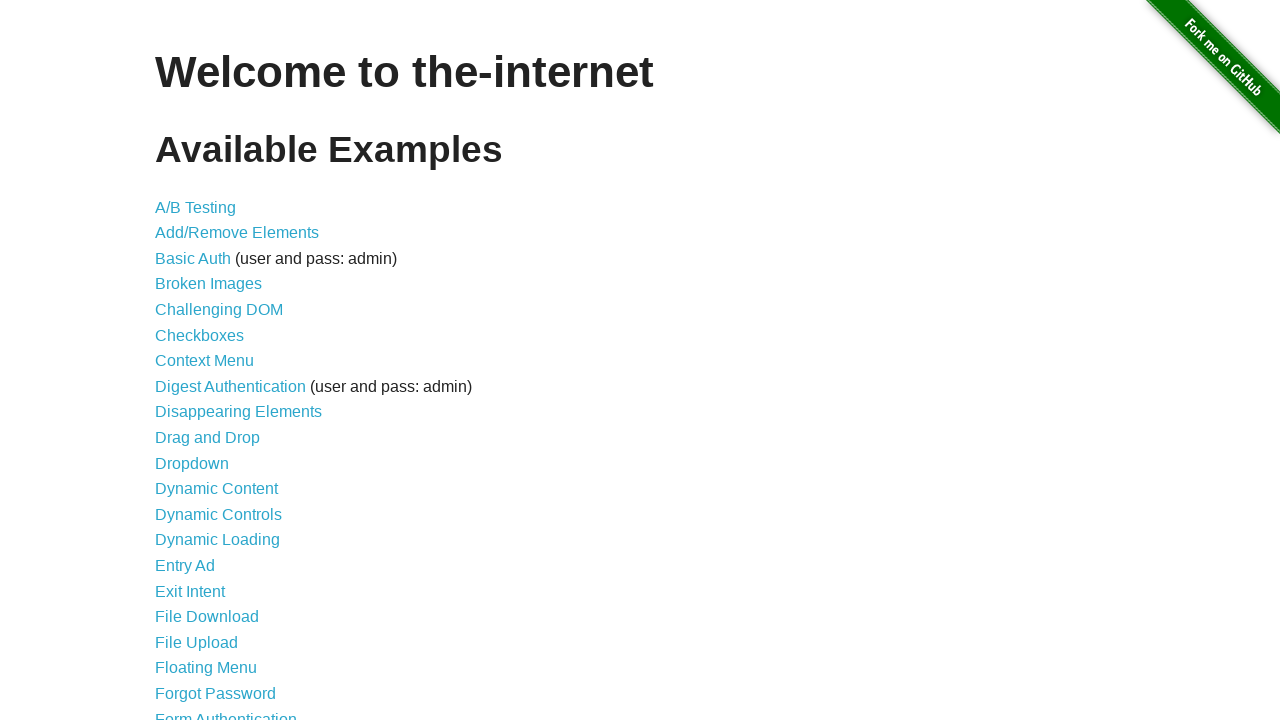

Clicked on the nested frames link at (210, 395) on a[href='/nested_frames']
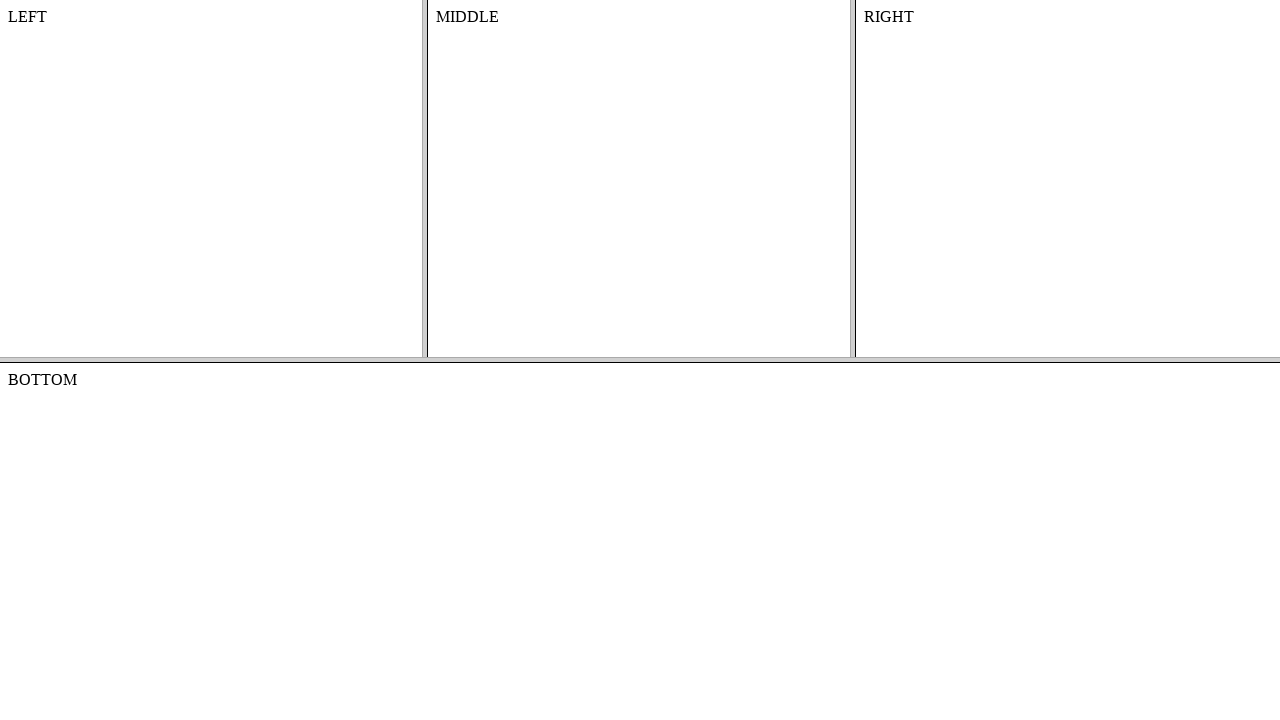

Located the top frame element
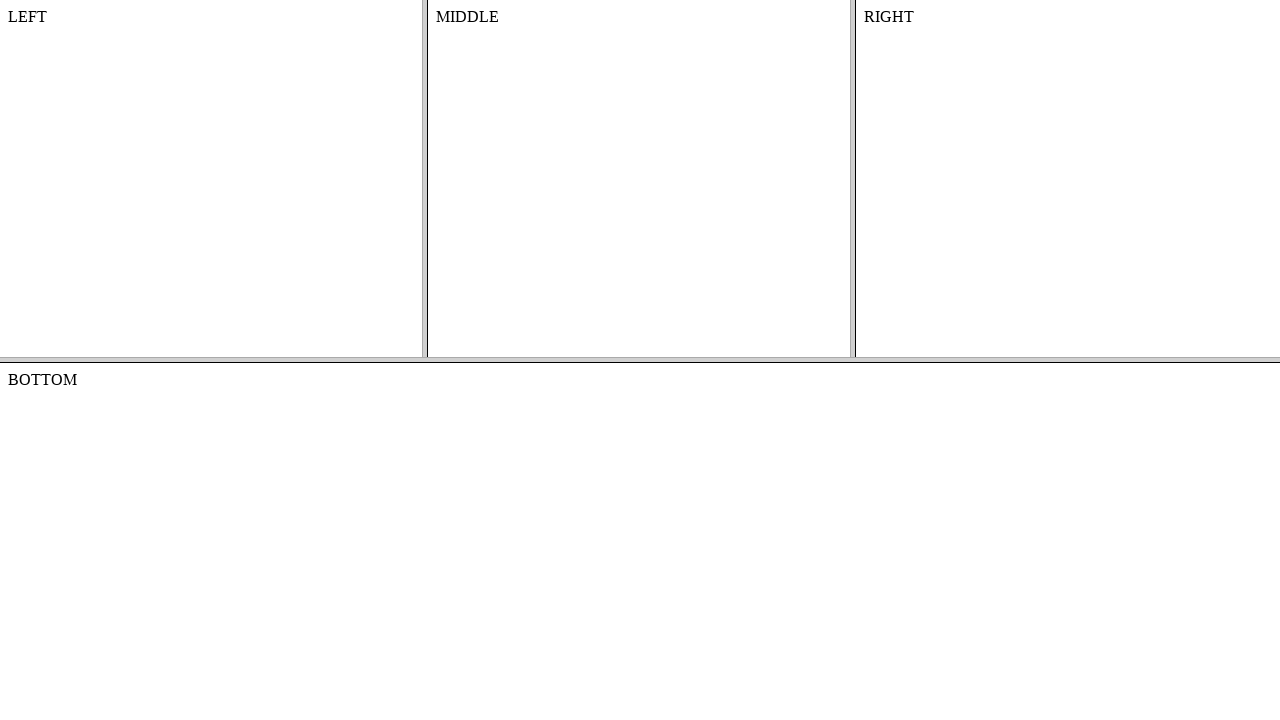

Located the middle frame within the top frame
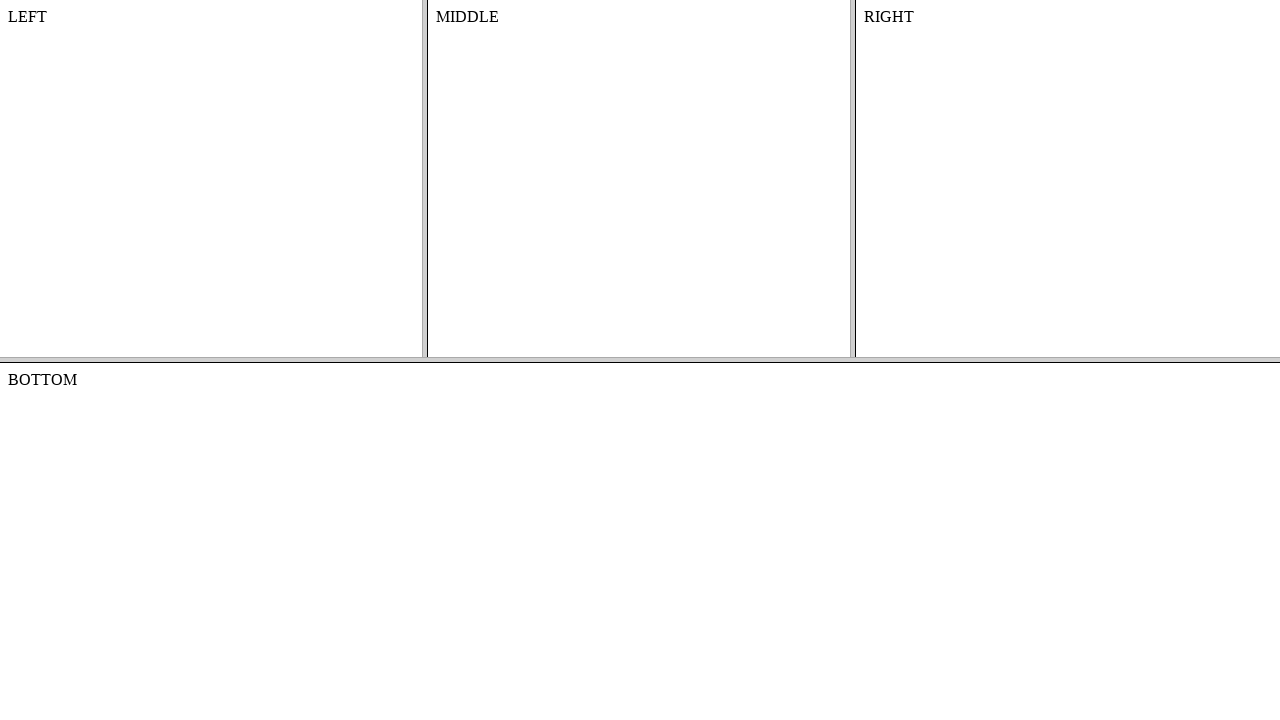

Retrieved text content 'MIDDLE' from the middle frame
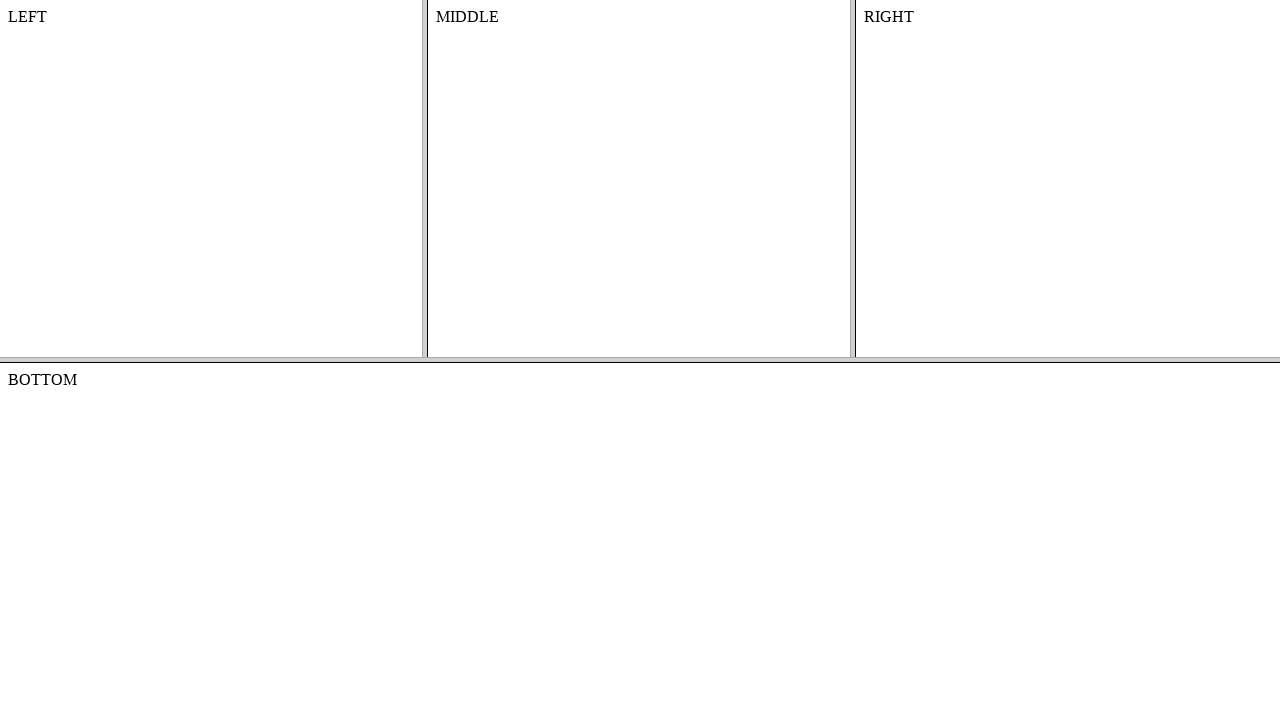

Printed middle frame text: MIDDLE
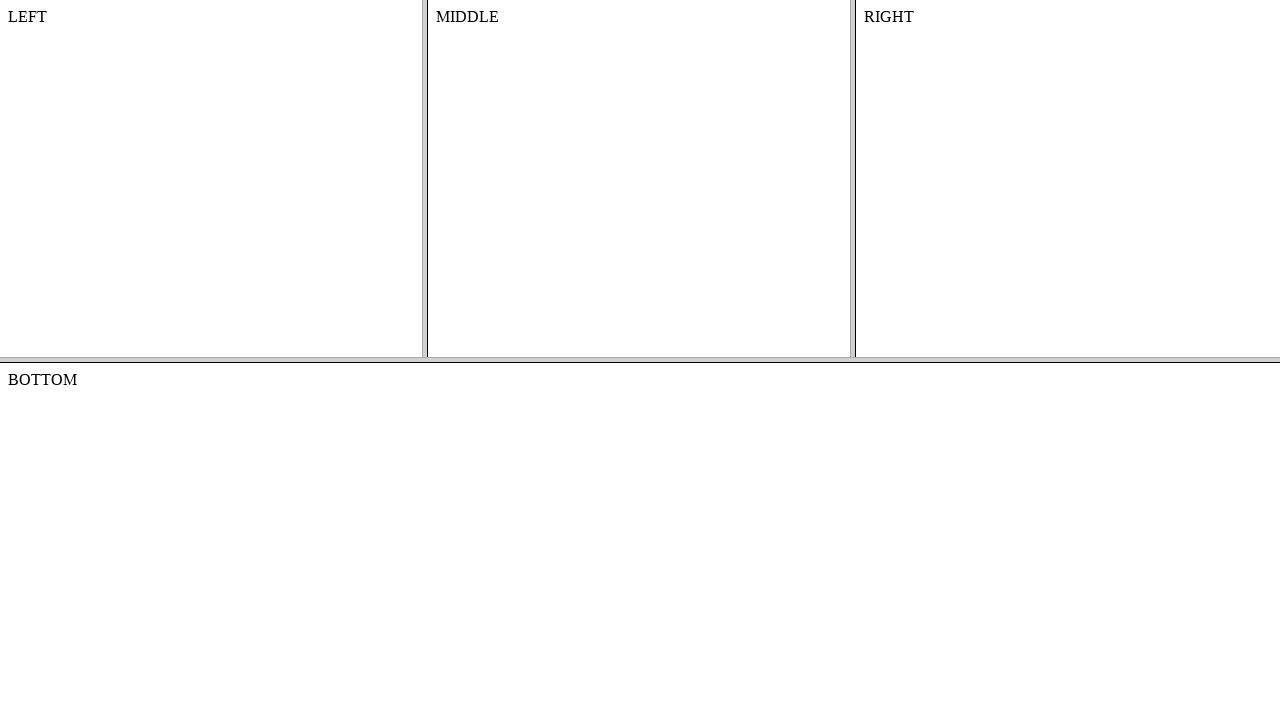

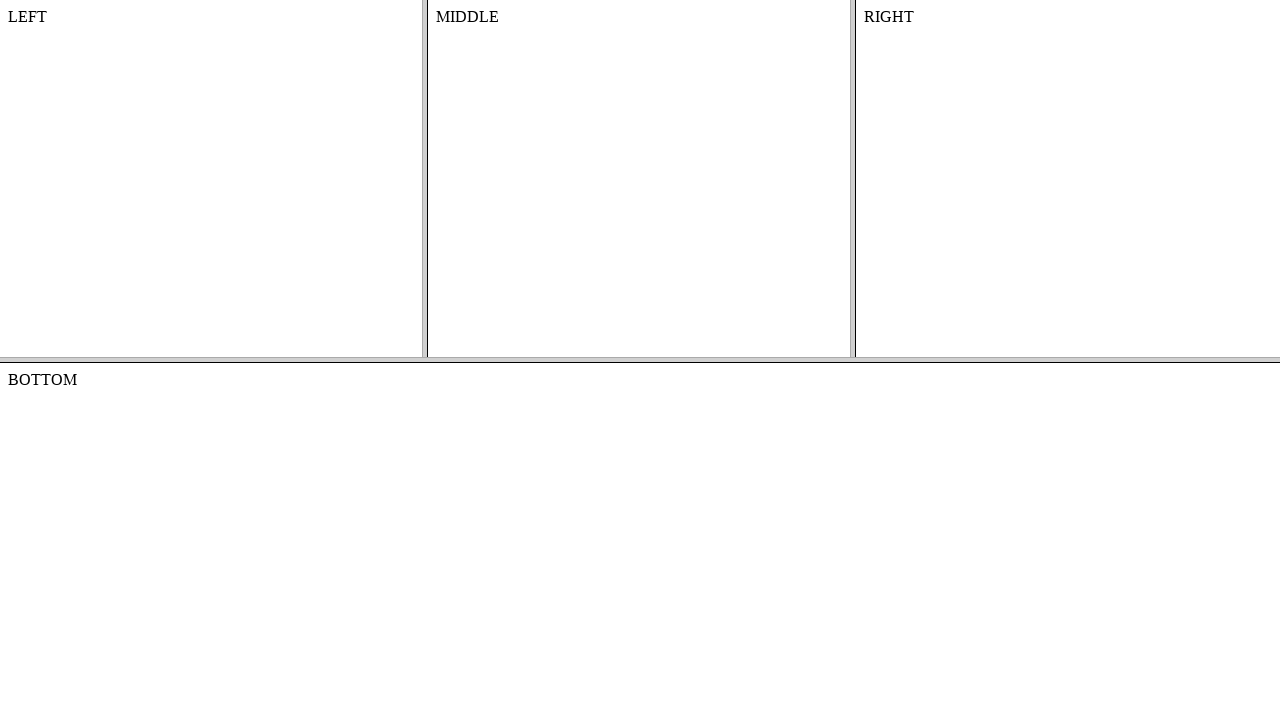